Navigates to Walmart's homepage and verifies the page loads by checking the current URL

Starting URL: https://www.walmart.com

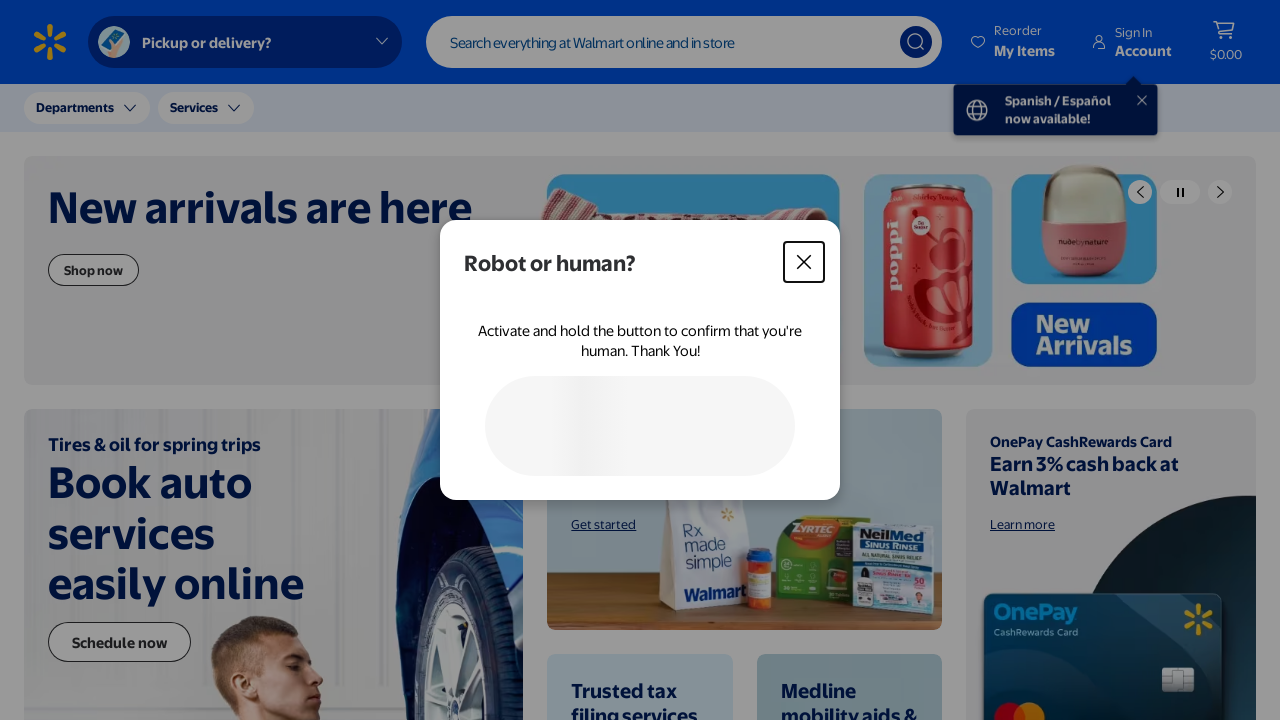

Waited for page to reach domcontentloaded state
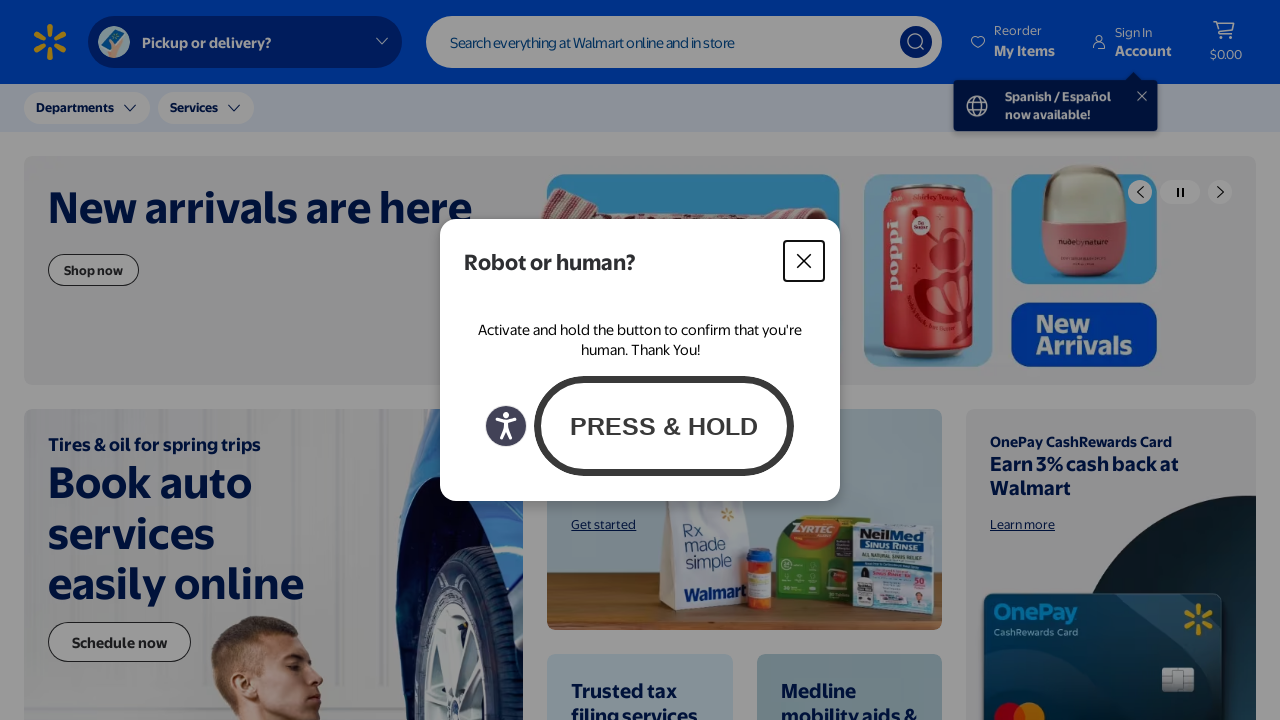

Retrieved current URL from page
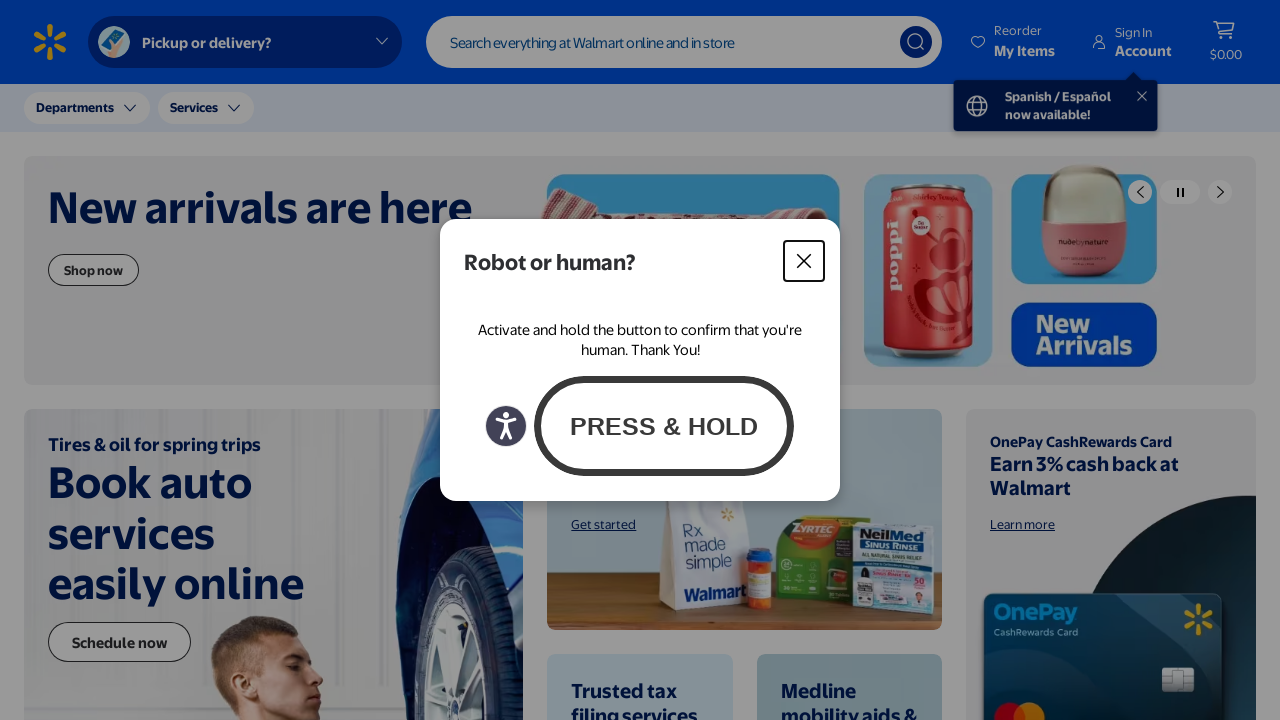

Verified that current URL contains 'walmart.com'
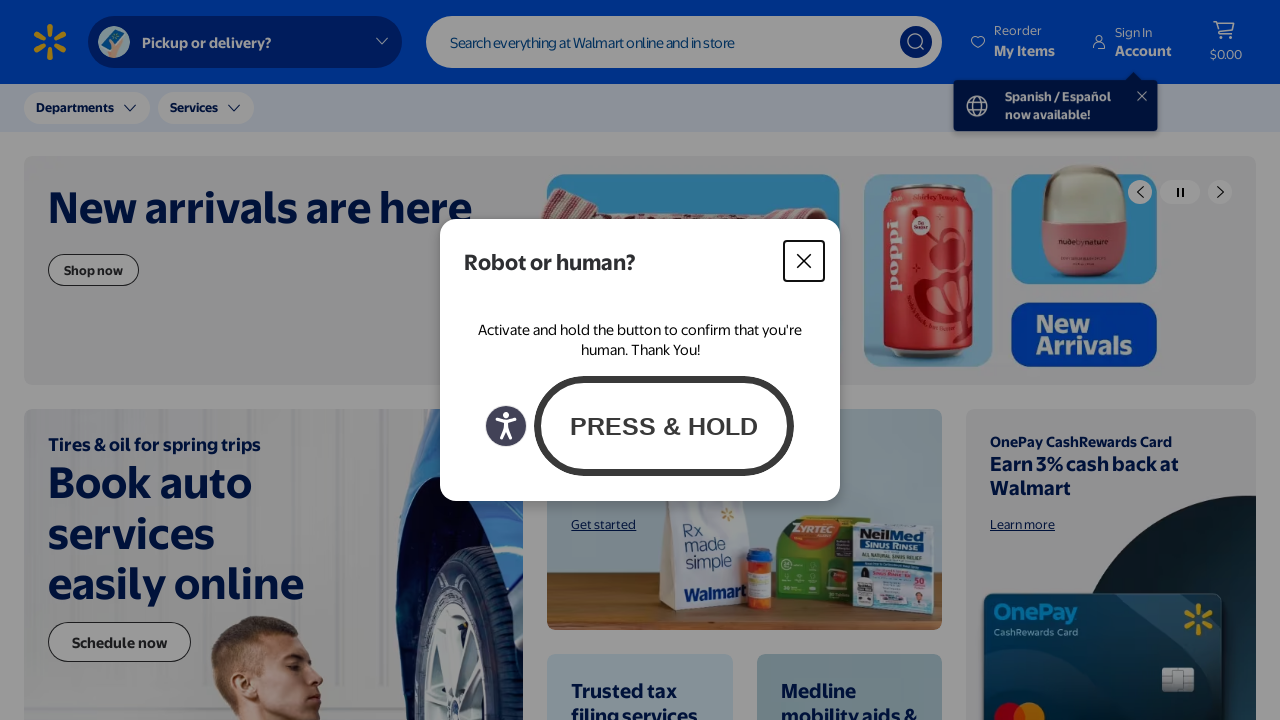

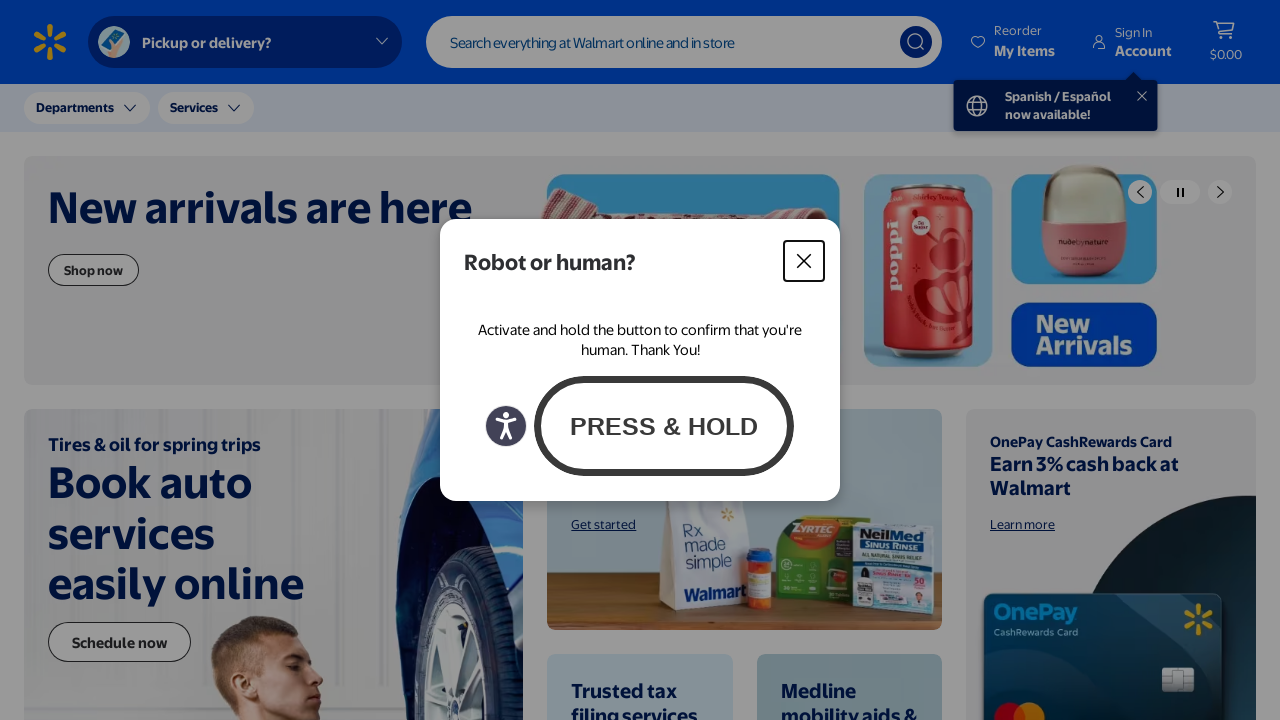